Navigates to walla.co.il, captures the current URL, refreshes the page, and verifies the URL remains the same after refresh

Starting URL: http://walla.co.il

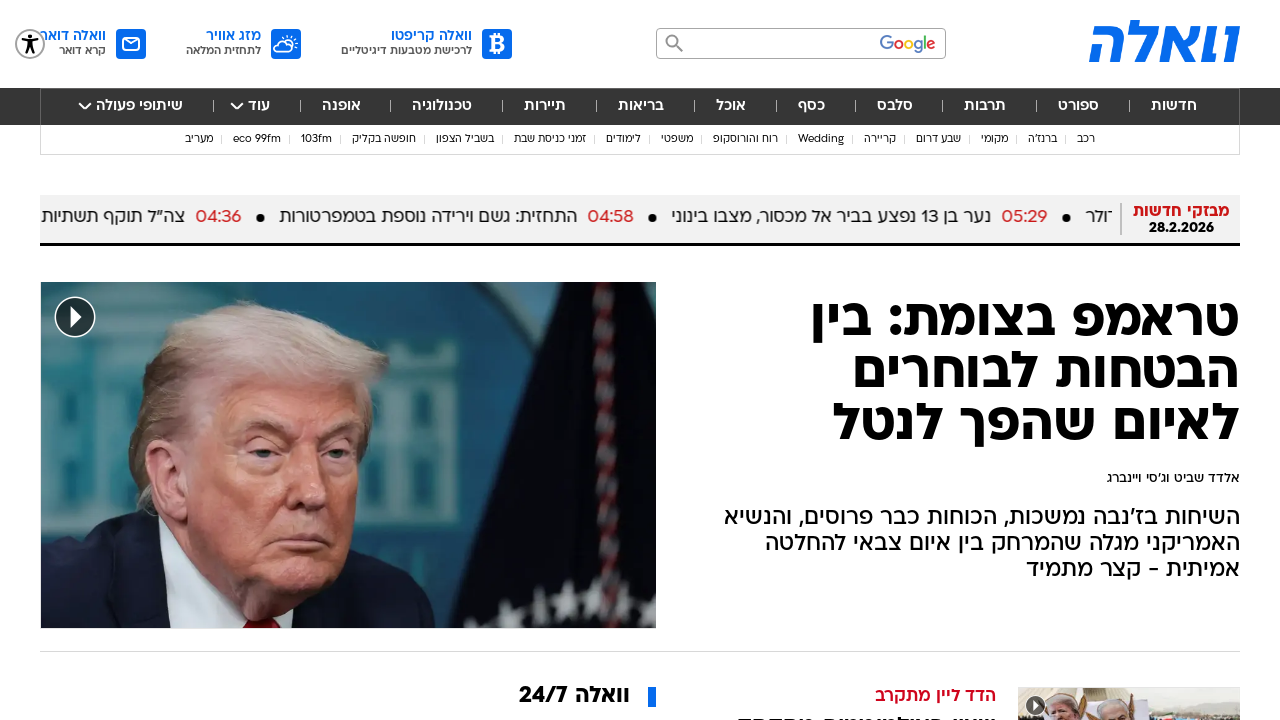

Captured current URL from walla.co.il
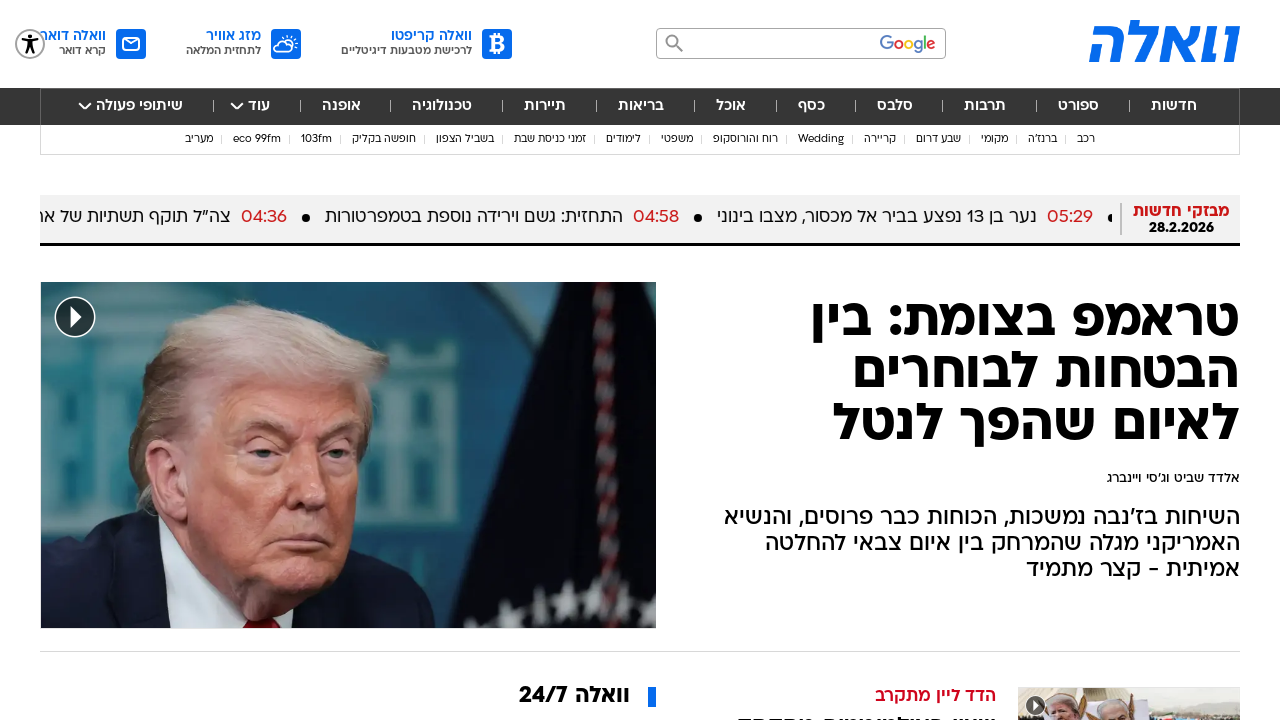

Refreshed the page
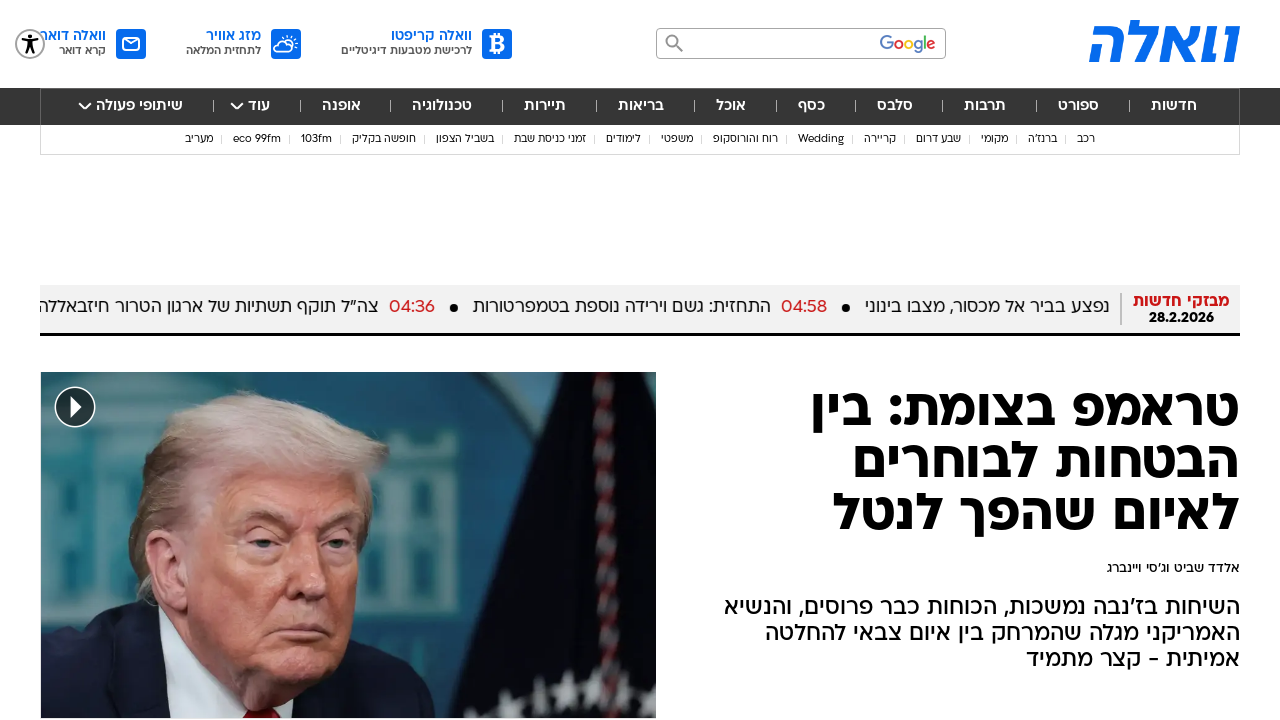

Page load completed after refresh
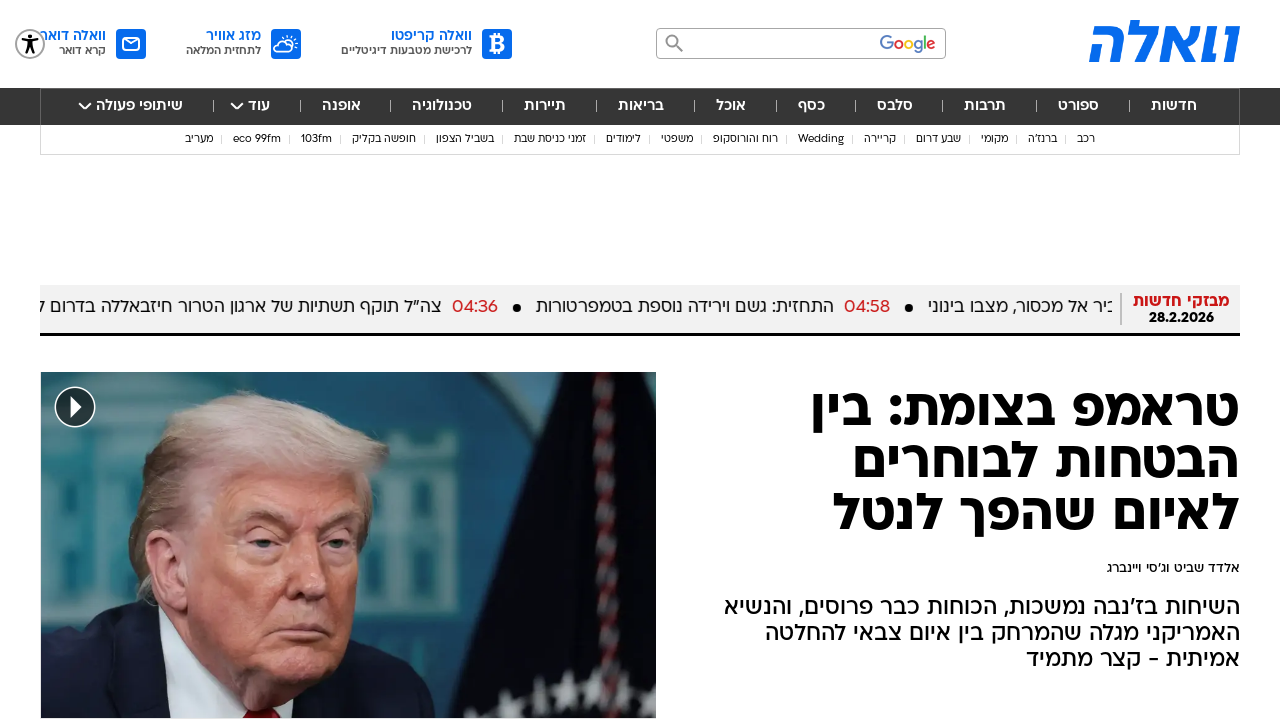

Captured URL after refresh
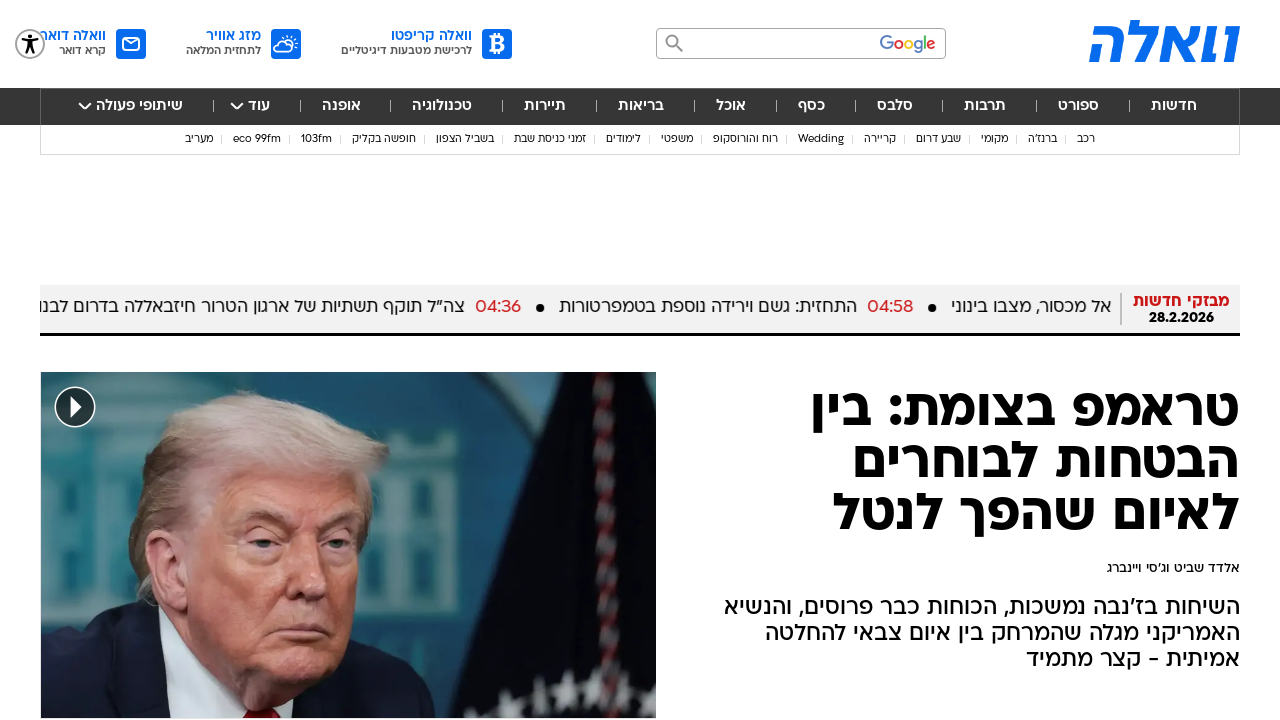

Verified URL remained the same - before: https://www.walla.co.il/, after: https://www.walla.co.il/
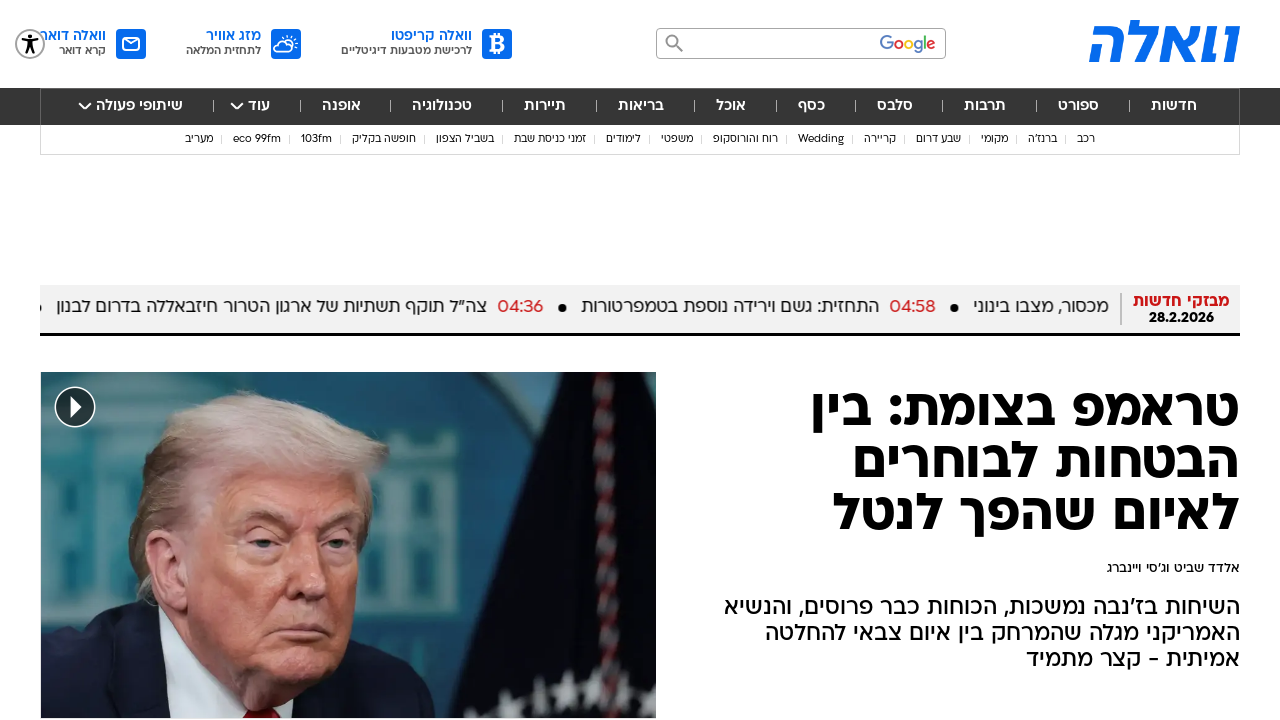

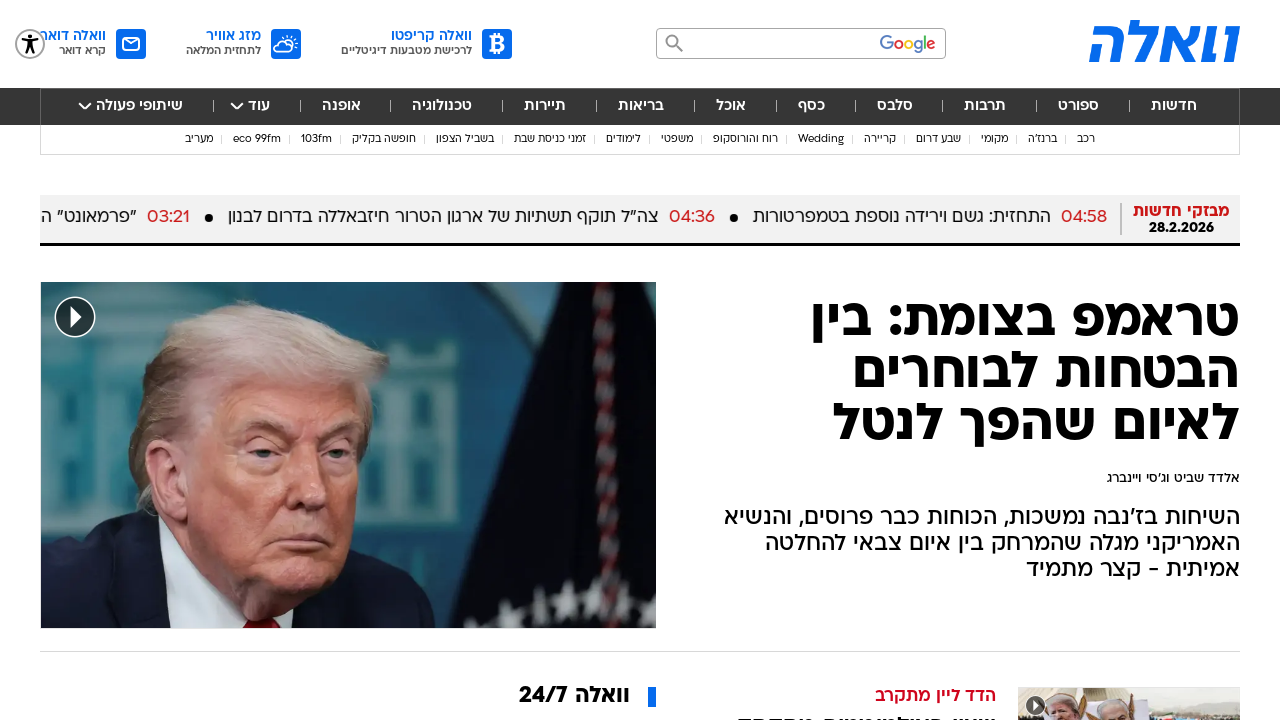